Tests the product comparison feature by navigating to a product category, adding three products to comparison by hovering and clicking the compare button, then navigating to the comparison page to view the results.

Starting URL: https://ecommerce-playground.lambdatest.io

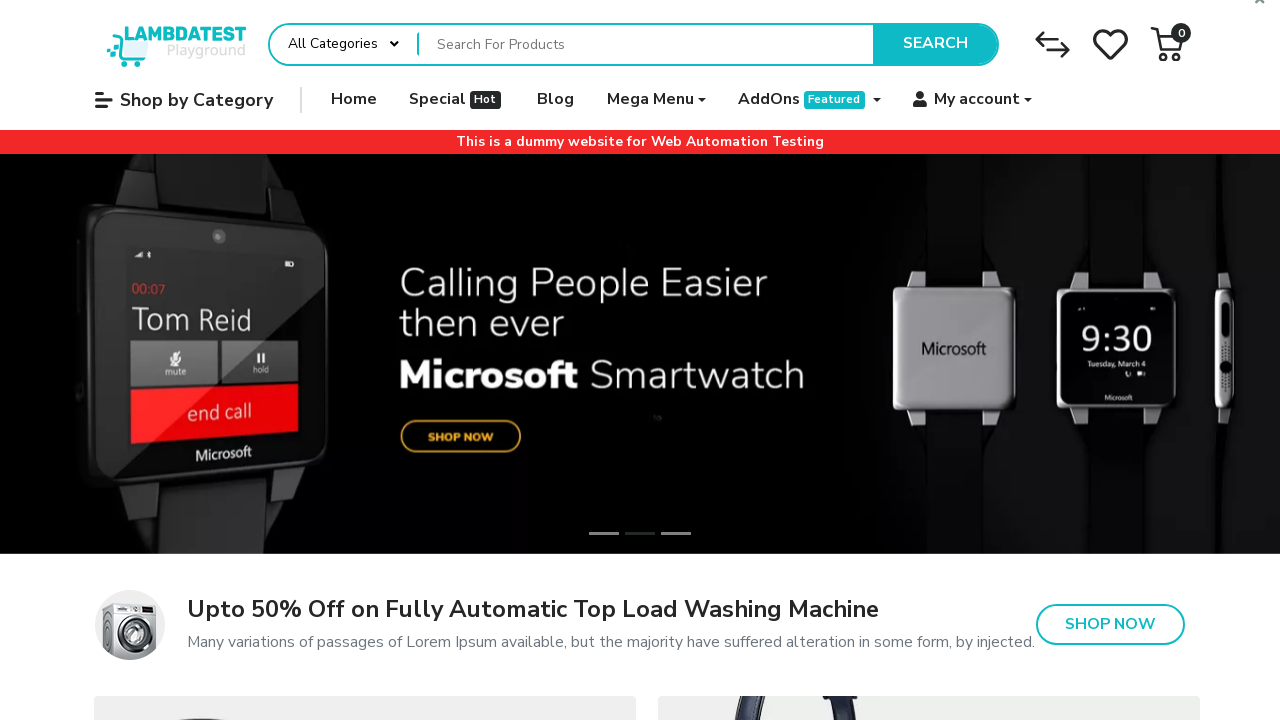

Navigated to product category page
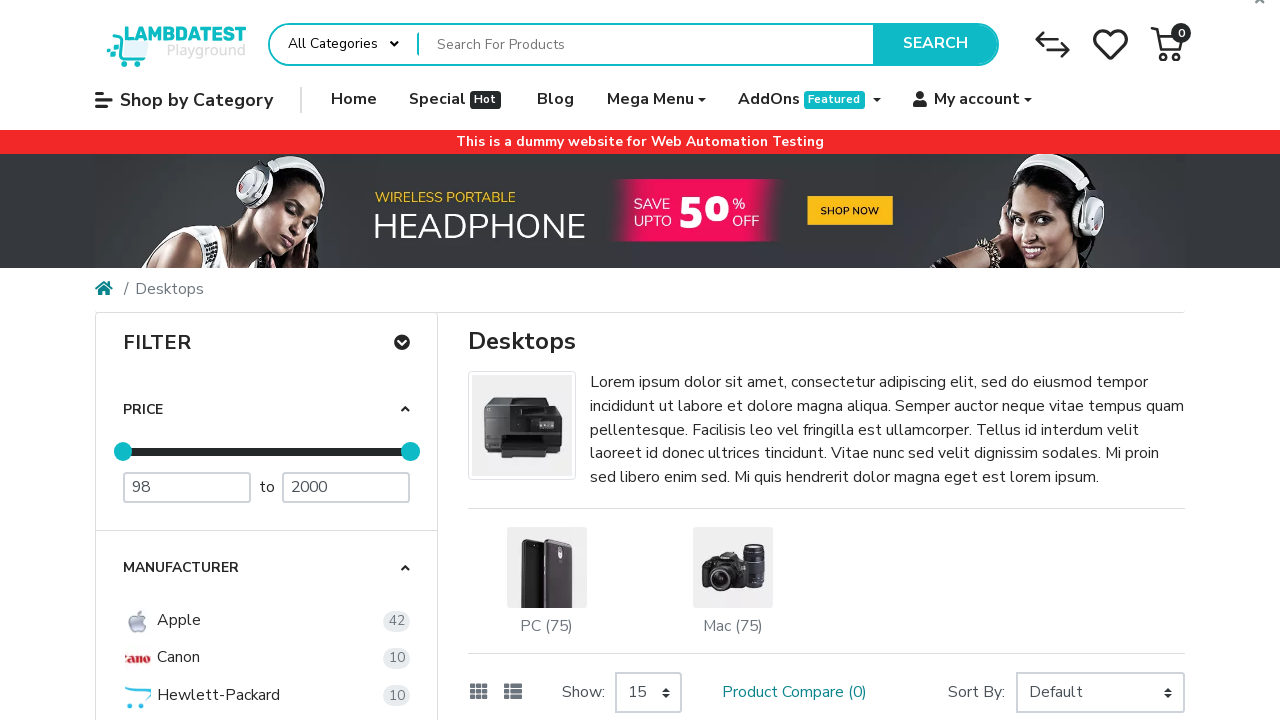

Product list loaded and visible
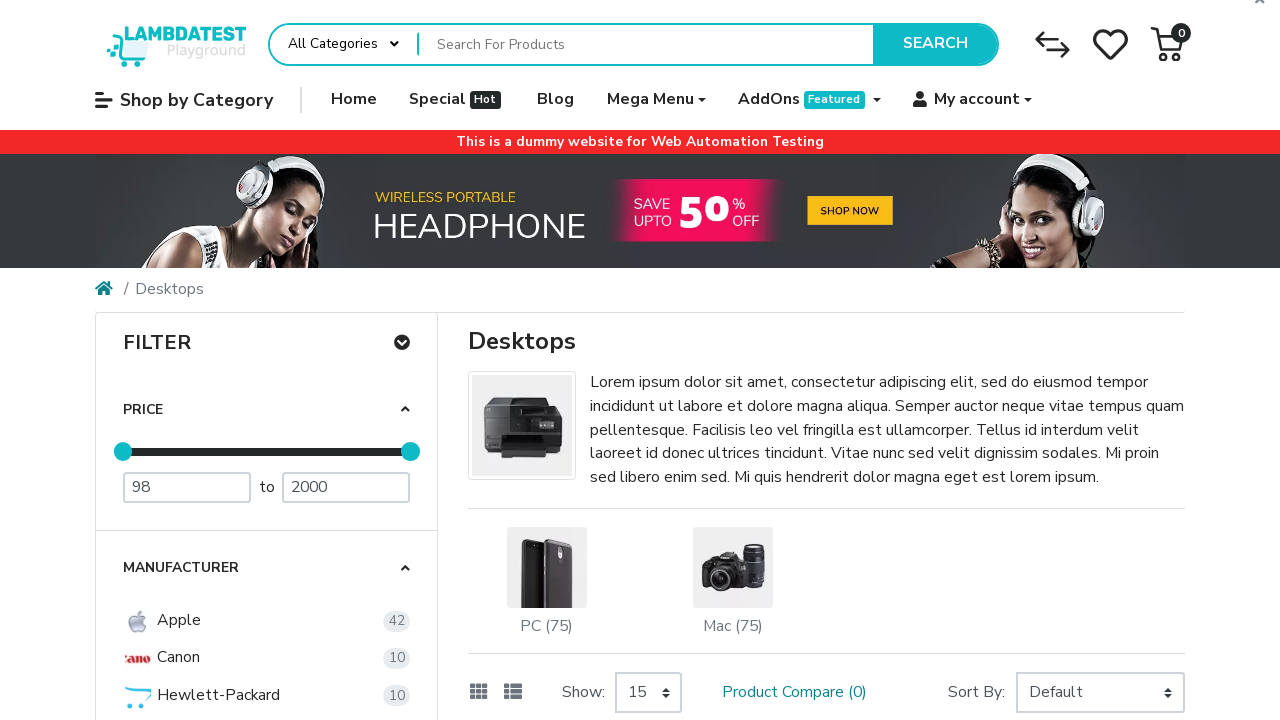

Located first product
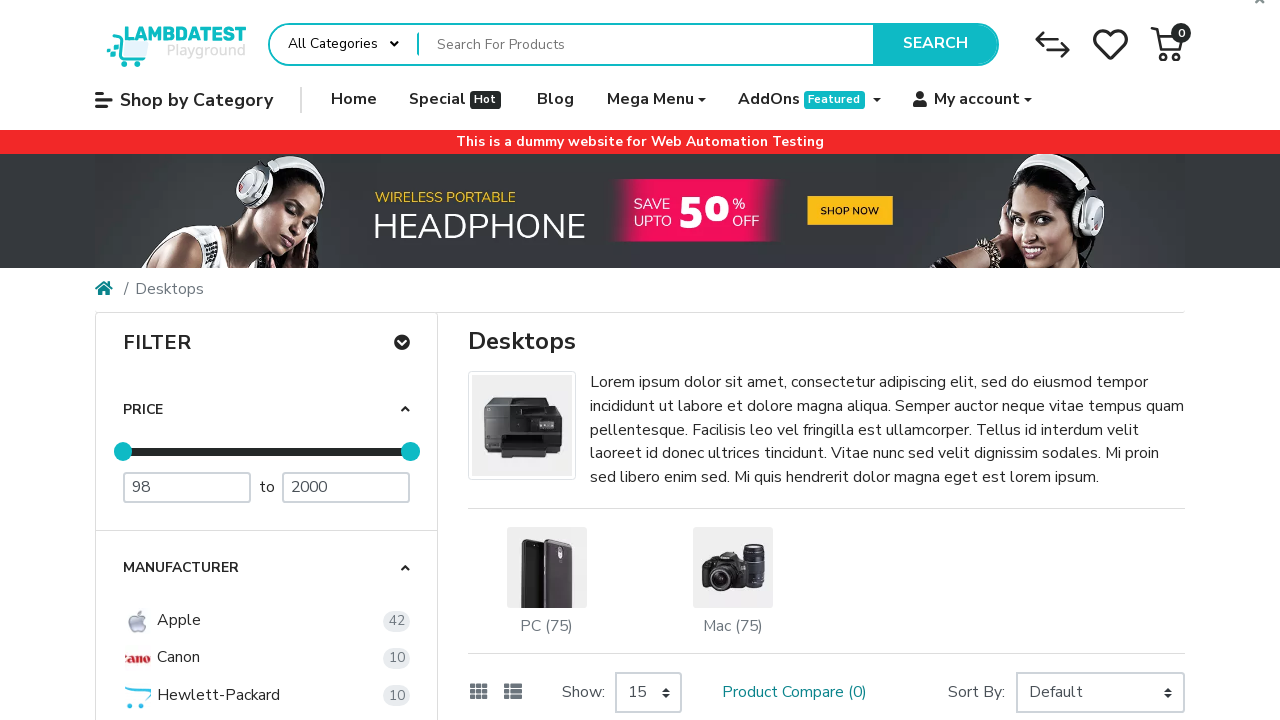

Hovered over first product at (578, 360) on .product-thumb >> nth=0
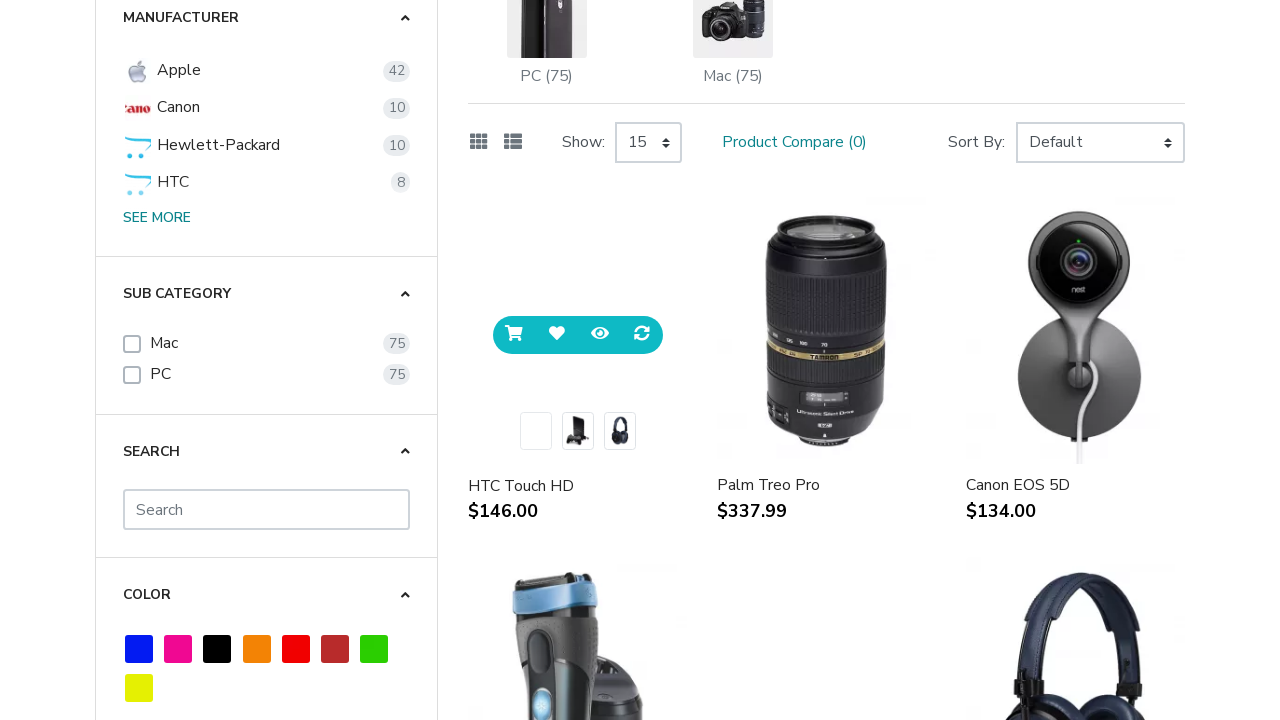

Clicked compare button for first product at (642, 335) on .product-thumb >> nth=0 >> button[title*='Compare'], button:has(i.fa-exchange)
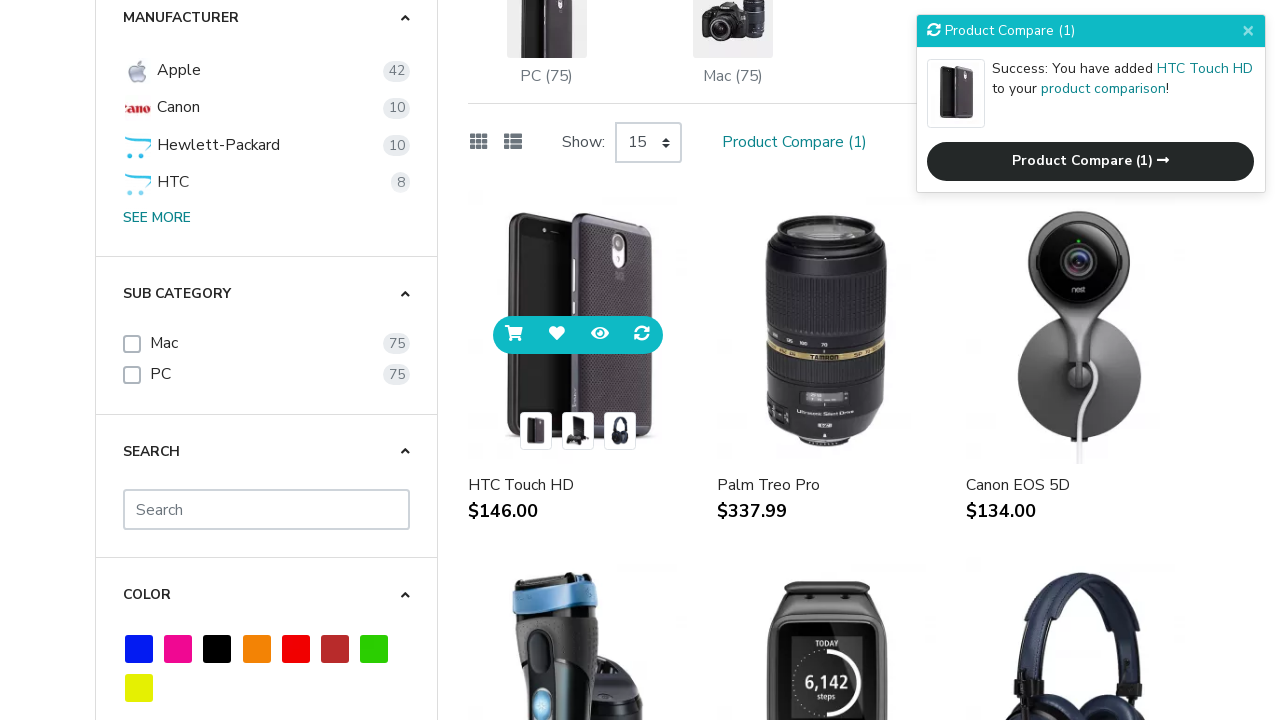

Waited 2 seconds after adding first product to comparison
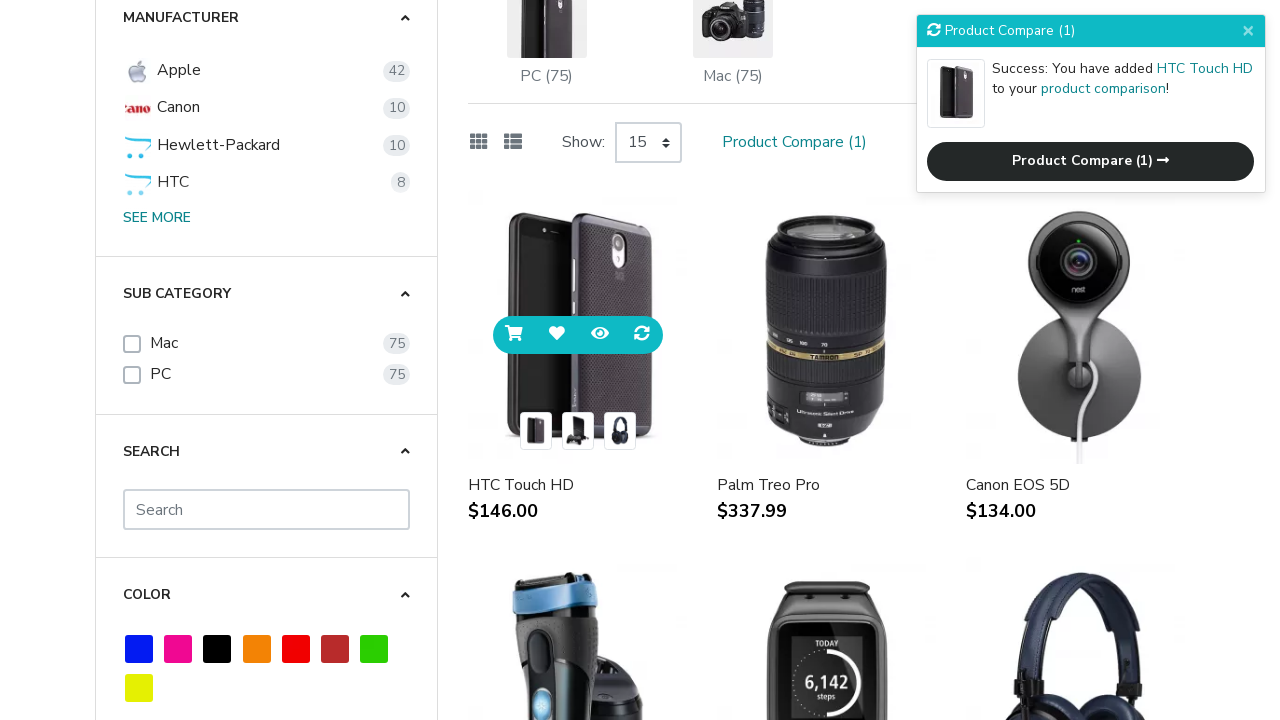

Located second product
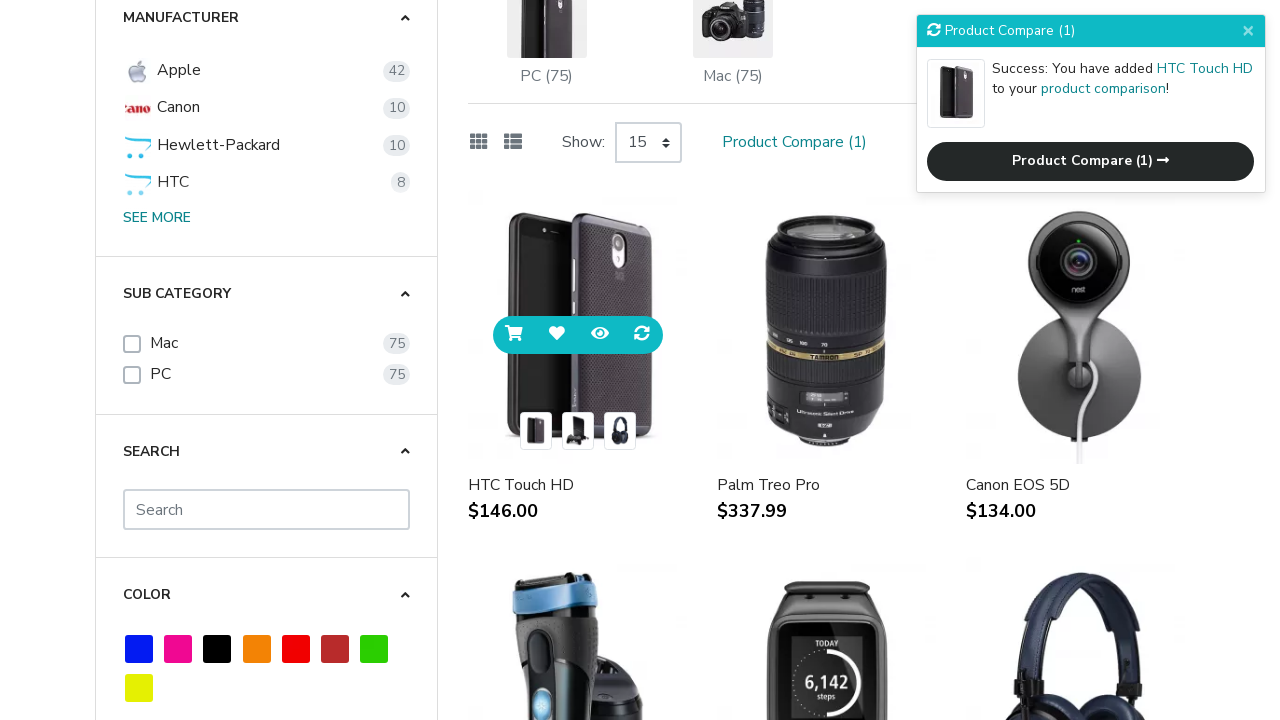

Hovered over second product at (827, 360) on .product-thumb >> nth=1
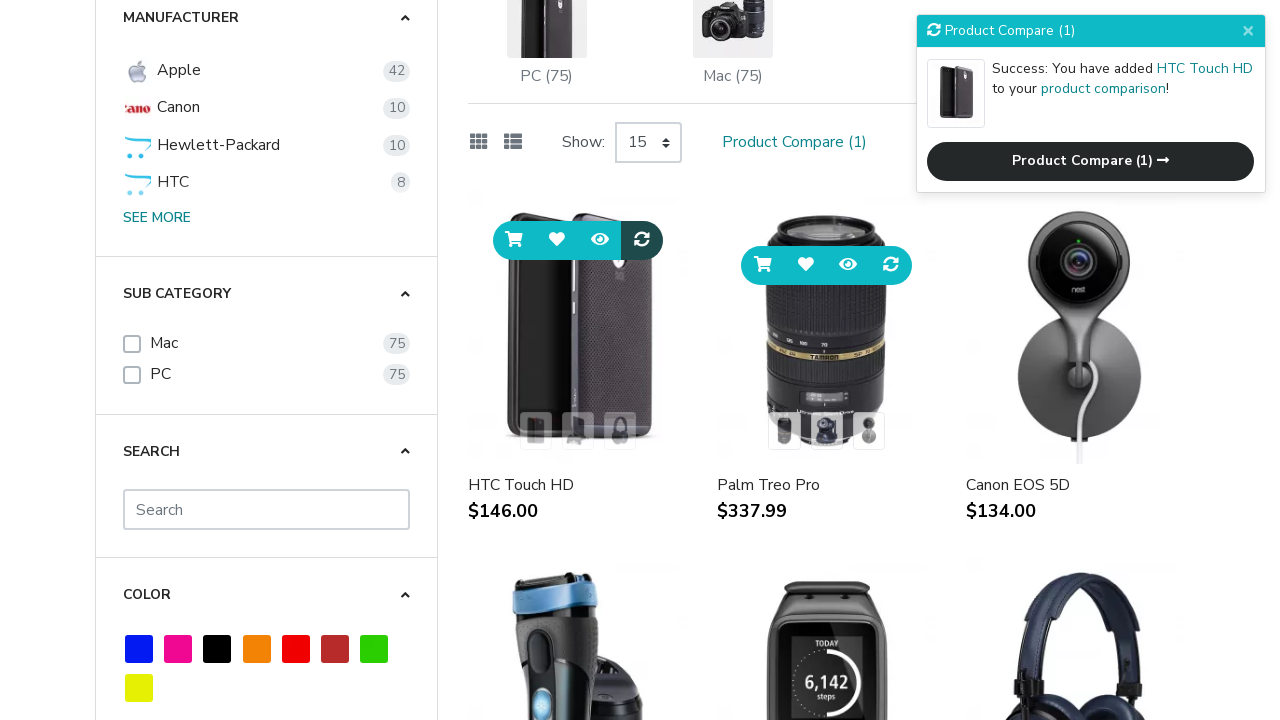

Clicked compare button for second product at (891, 335) on .product-thumb >> nth=1 >> button[title*='Compare'], button:has(i.fa-exchange)
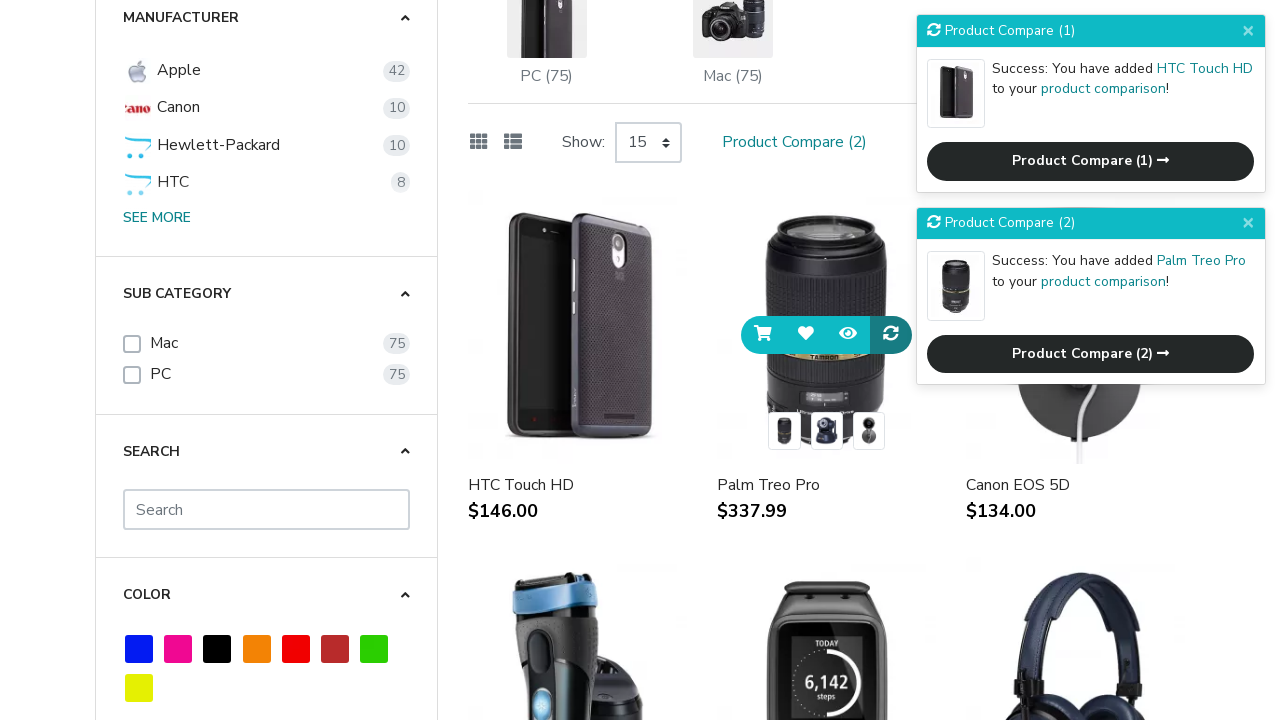

Waited 2 seconds after adding second product to comparison
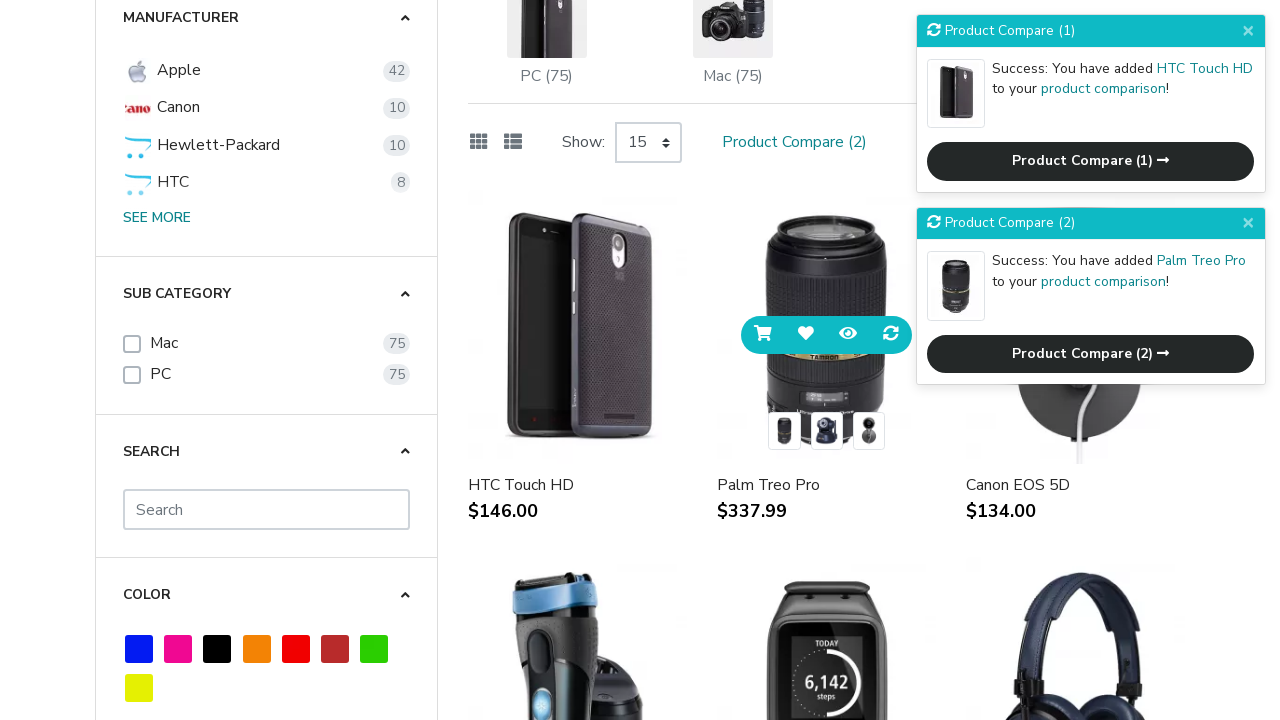

Located third product
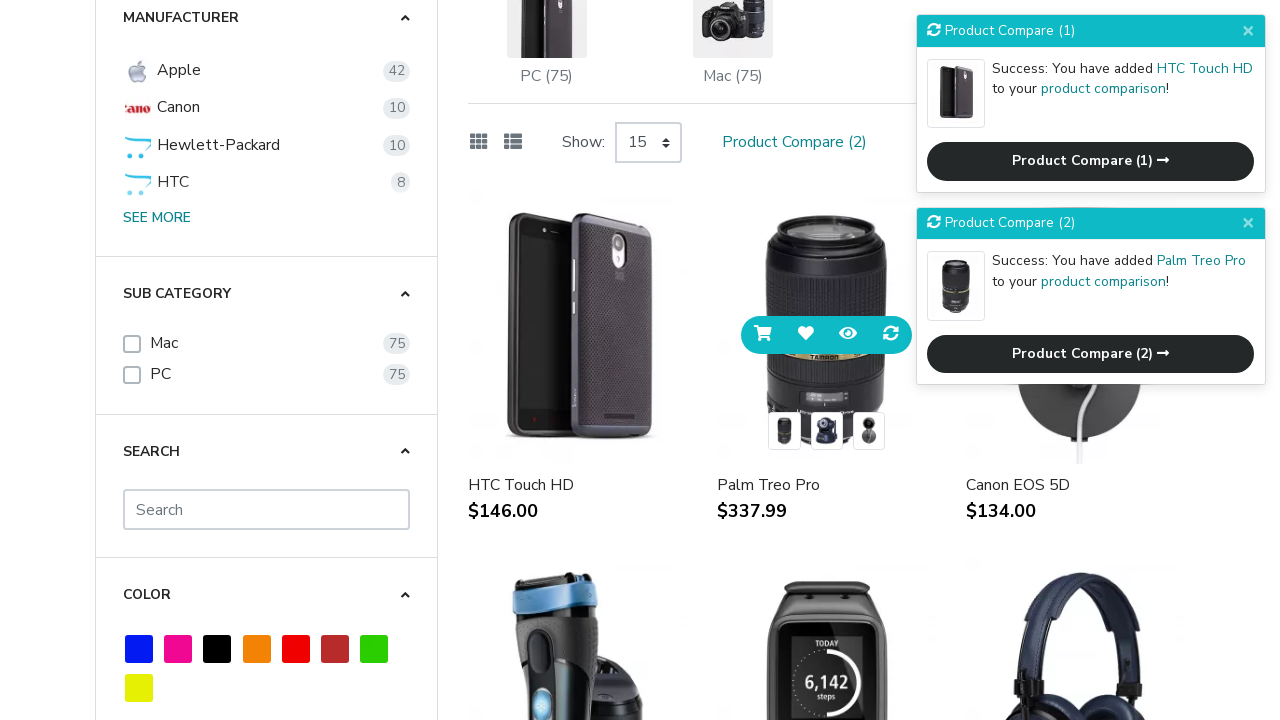

Hovered over third product at (1076, 551) on .product-thumb >> nth=2
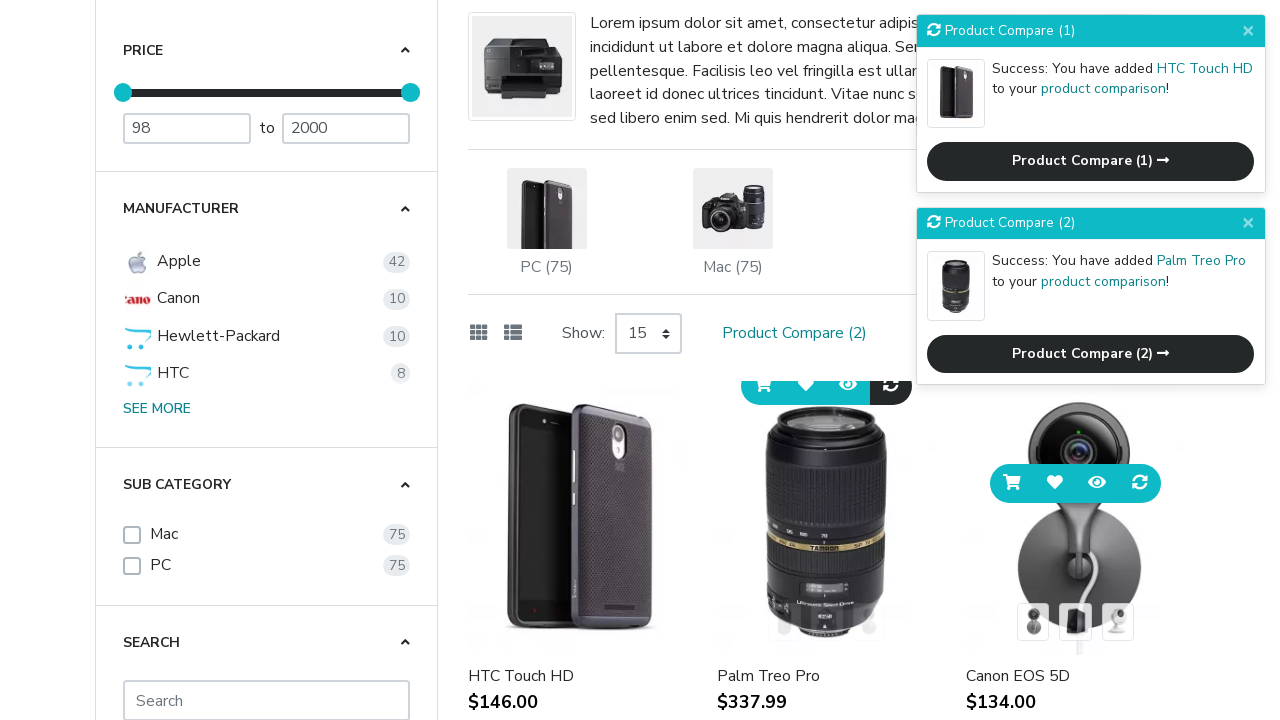

Clicked compare button for third product at (1140, 526) on .product-thumb >> nth=2 >> button[title*='Compare'], button:has(i.fa-exchange)
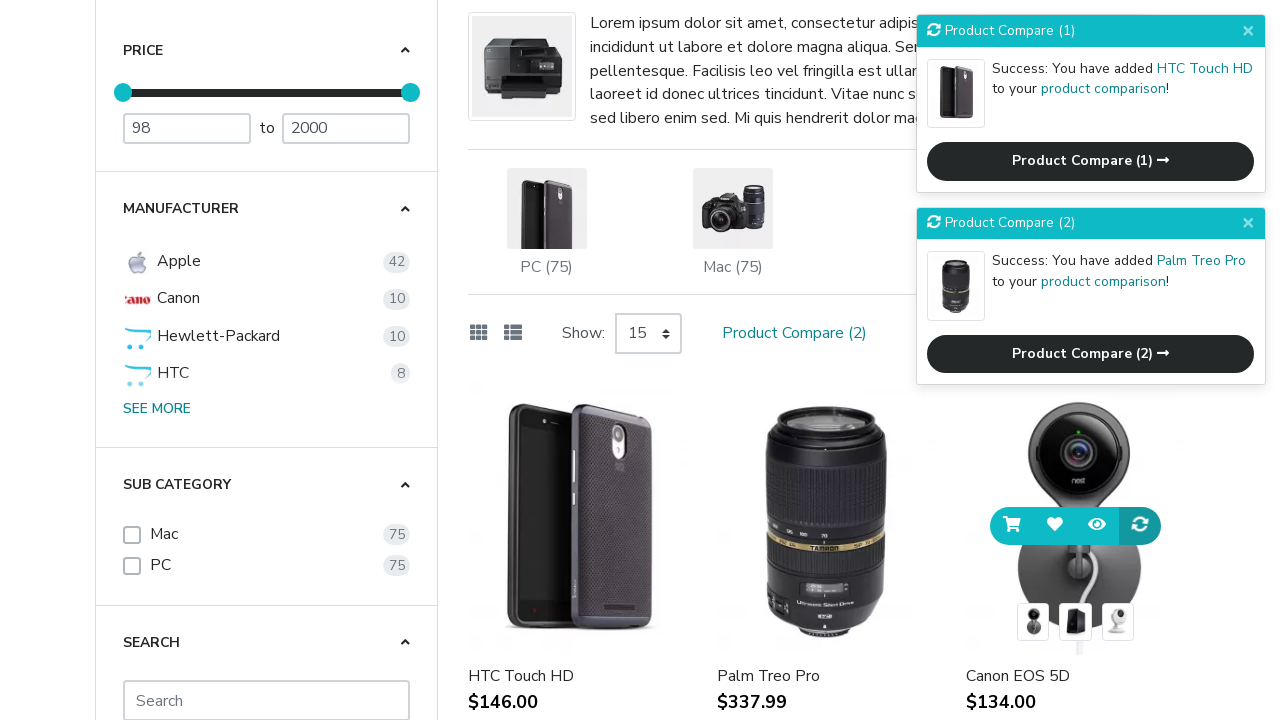

Waited 2 seconds after adding third product to comparison
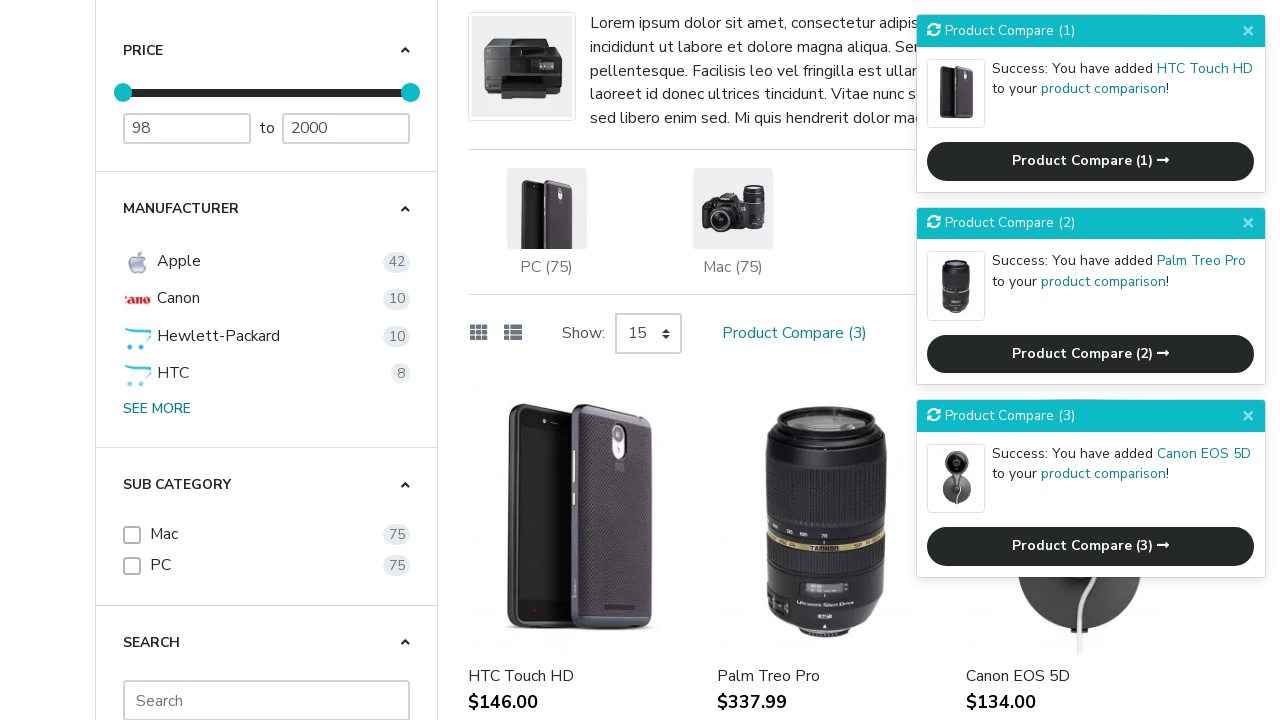

Clicked comparison link to view comparison page at (1053, 44) on a[aria-label='Compare']
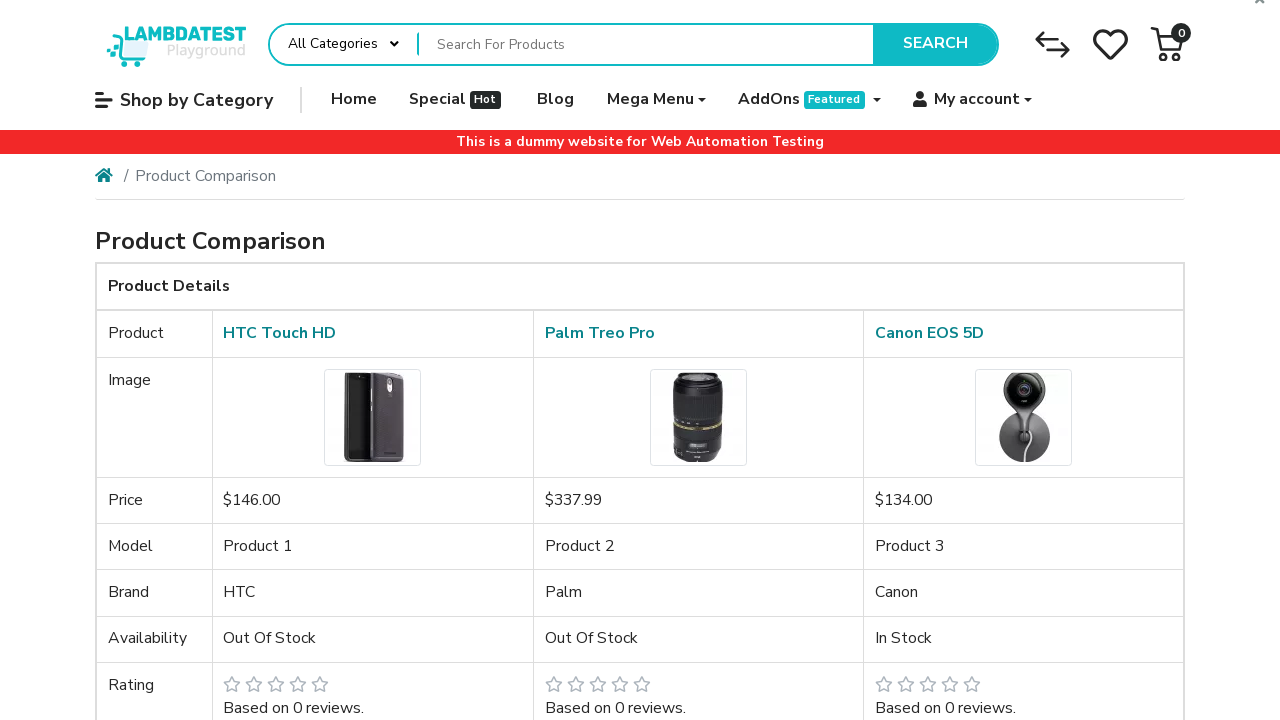

Comparison table loaded successfully
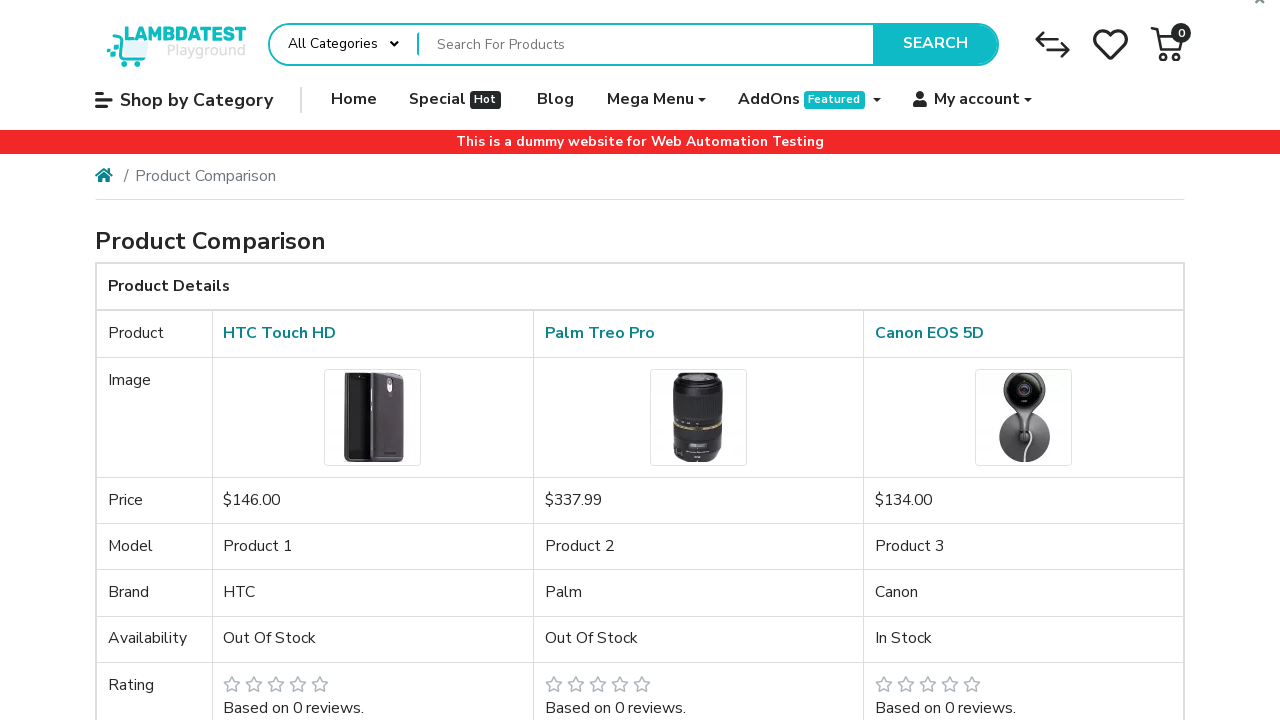

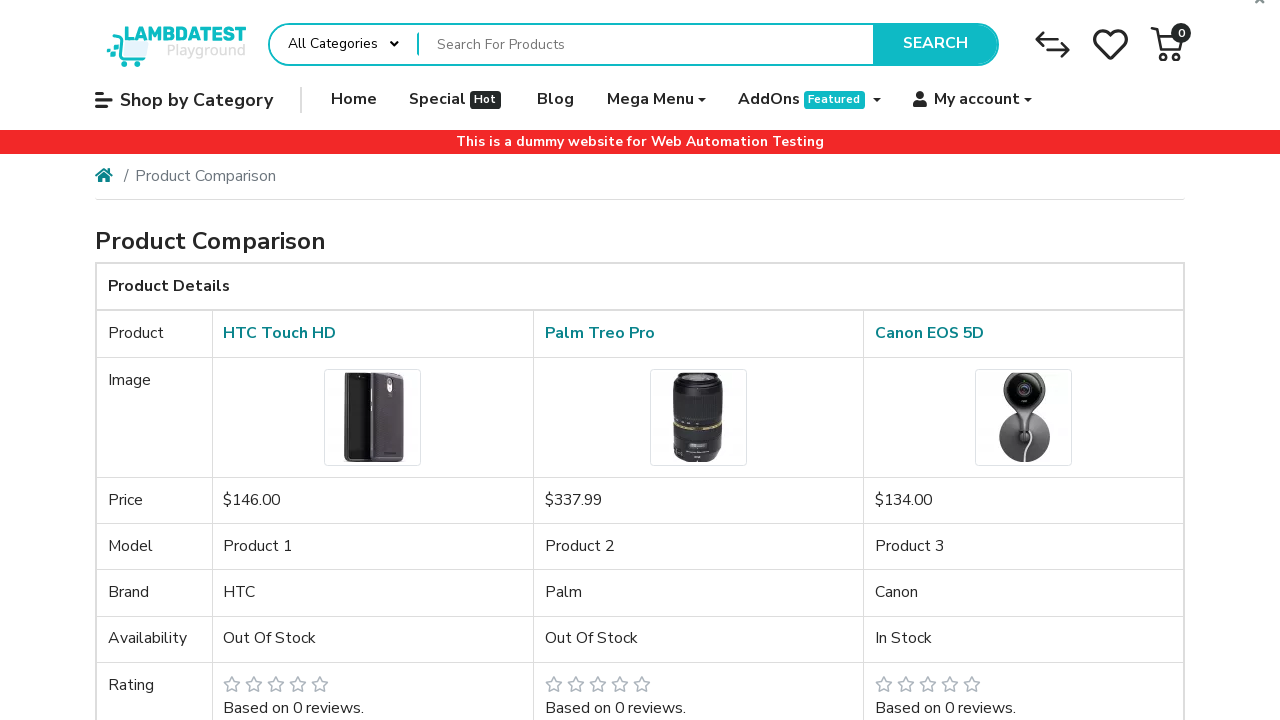